Tests un-marking todo items as complete by unchecking their checkboxes

Starting URL: https://demo.playwright.dev/todomvc

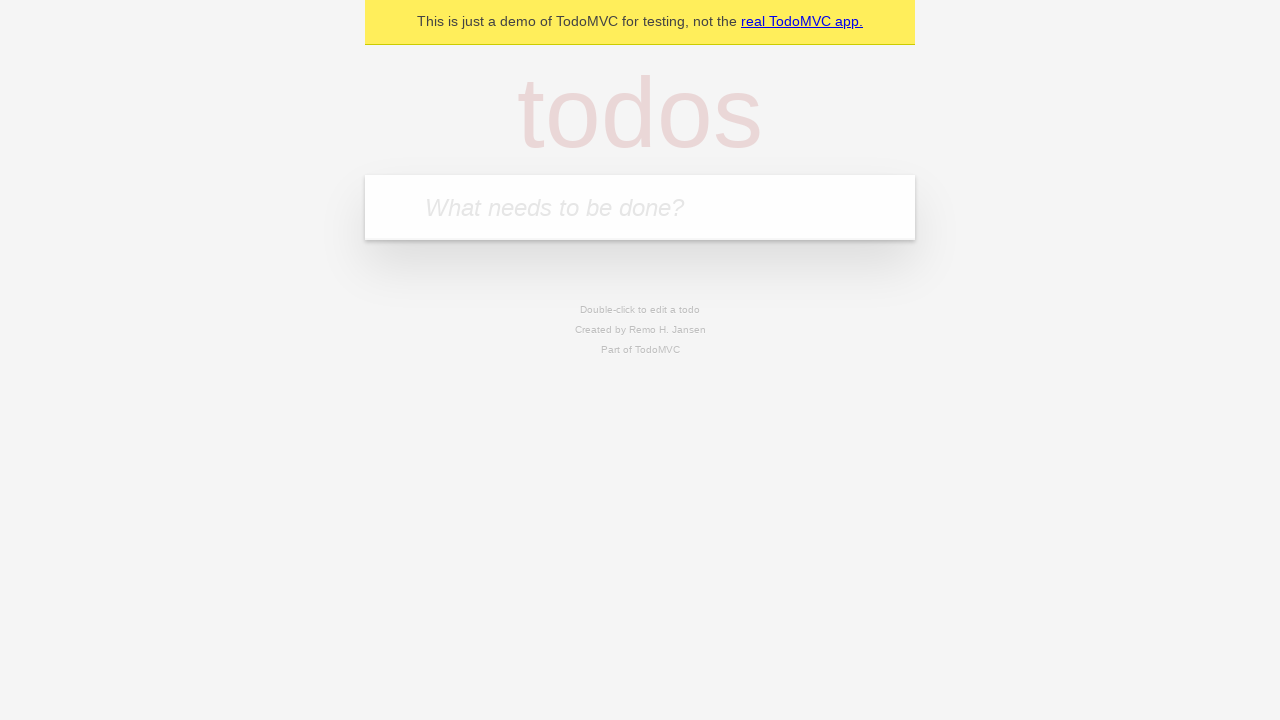

Filled todo input with 'buy some cheese' on internal:attr=[placeholder="What needs to be done?"i]
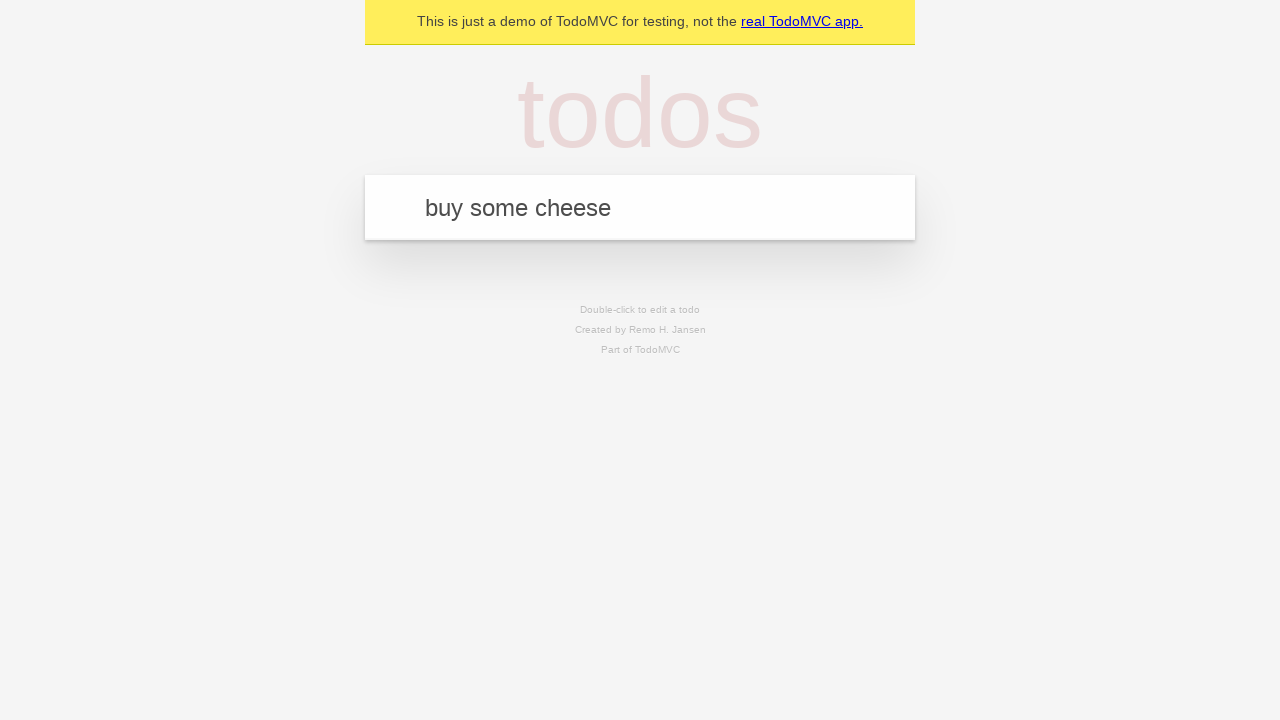

Pressed Enter to add first todo item on internal:attr=[placeholder="What needs to be done?"i]
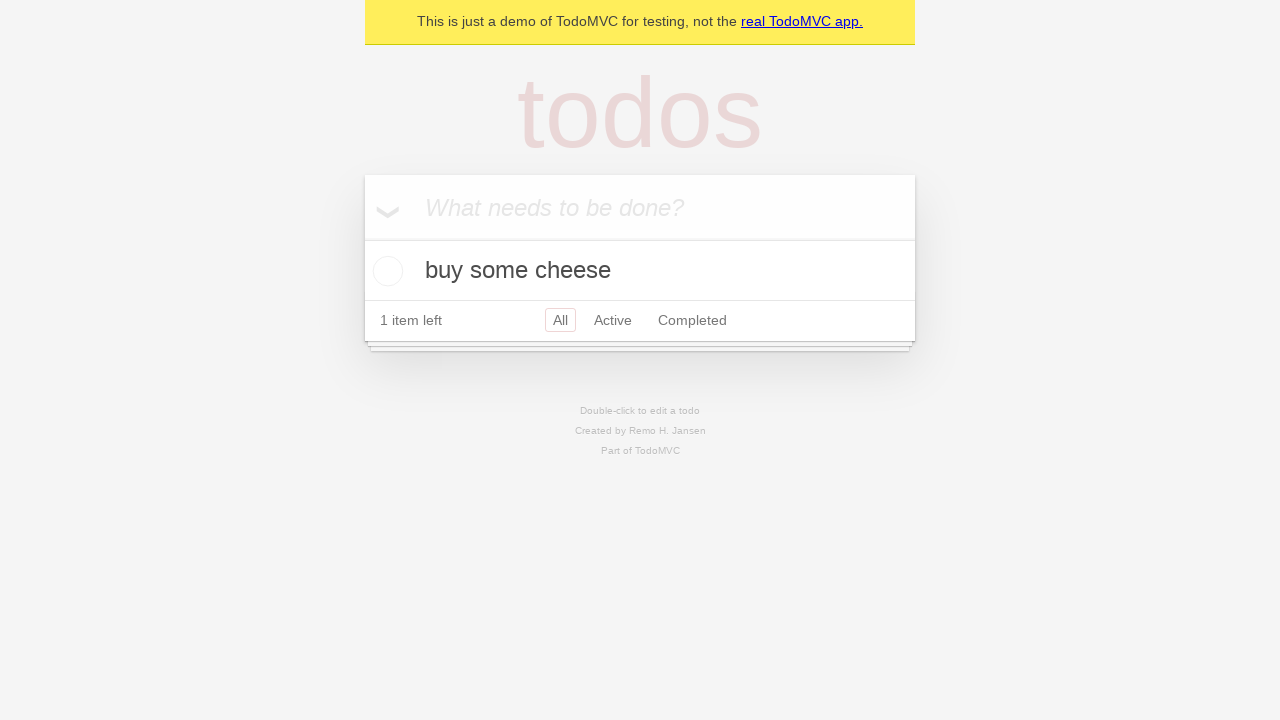

Filled todo input with 'feed the cat' on internal:attr=[placeholder="What needs to be done?"i]
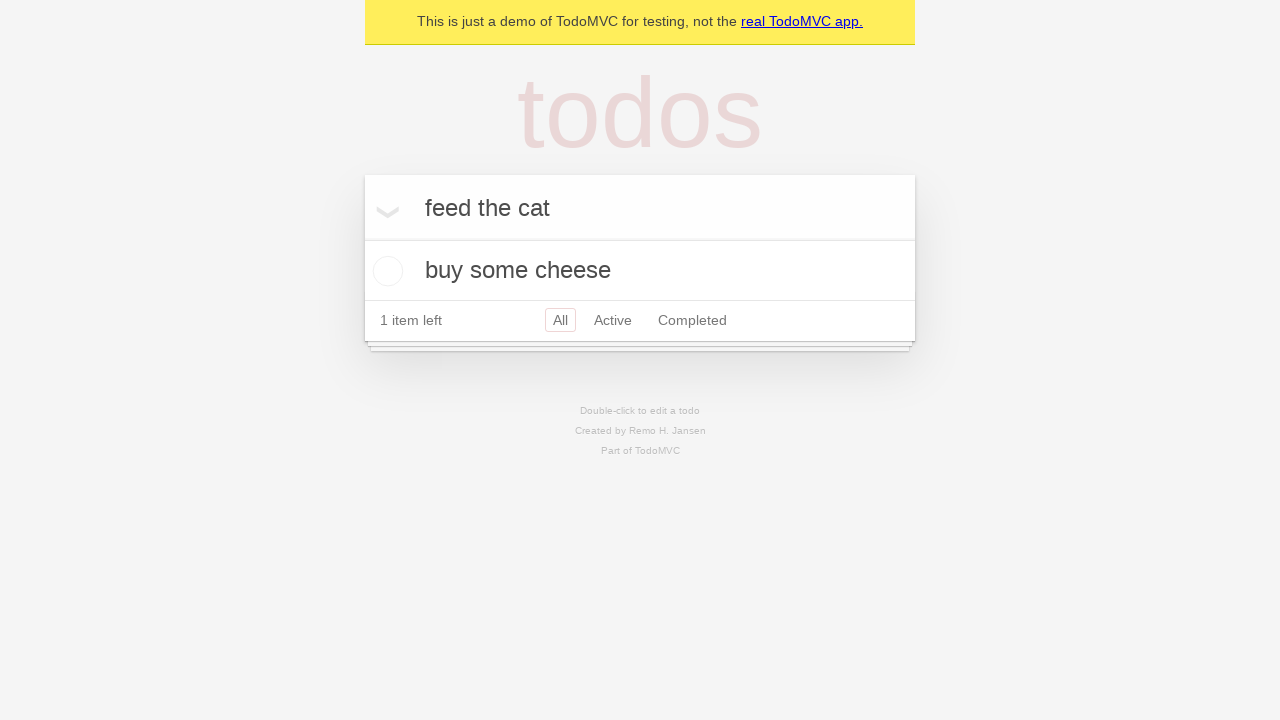

Pressed Enter to add second todo item on internal:attr=[placeholder="What needs to be done?"i]
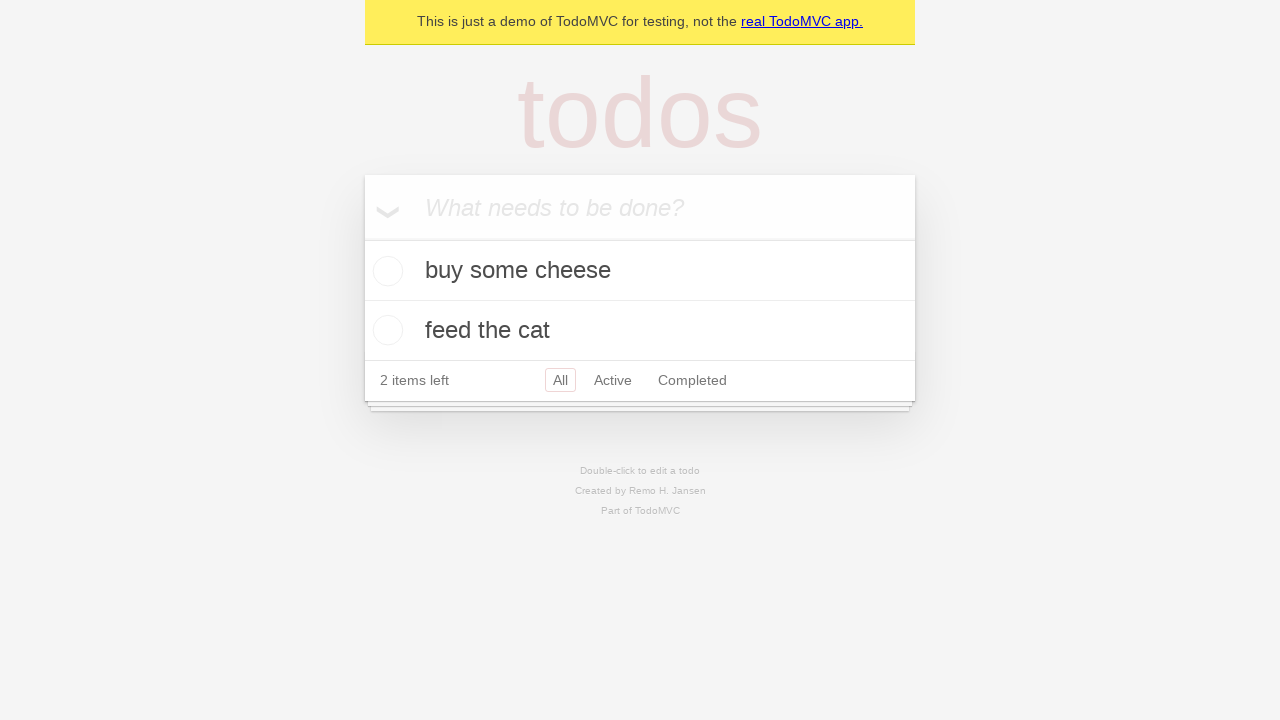

Checked the first todo item at (385, 271) on internal:testid=[data-testid="todo-item"s] >> nth=0 >> internal:role=checkbox
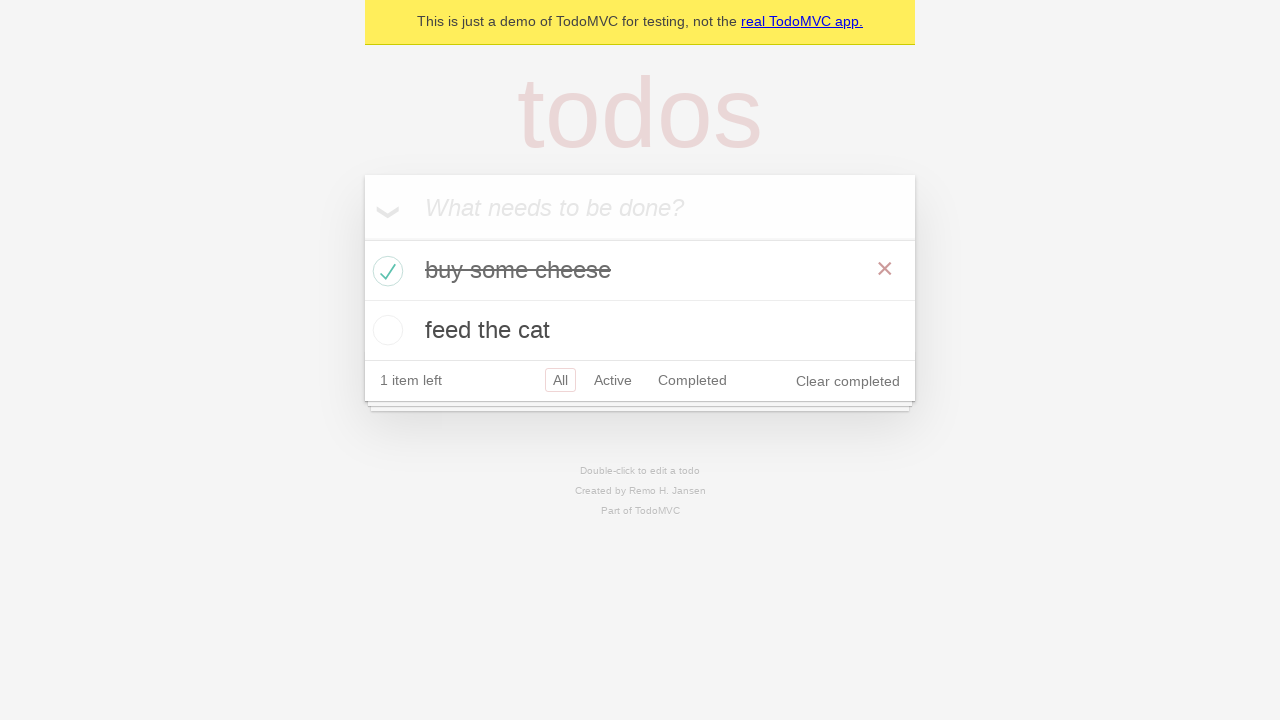

Unchecked the first todo item to mark it as incomplete at (385, 271) on internal:testid=[data-testid="todo-item"s] >> nth=0 >> internal:role=checkbox
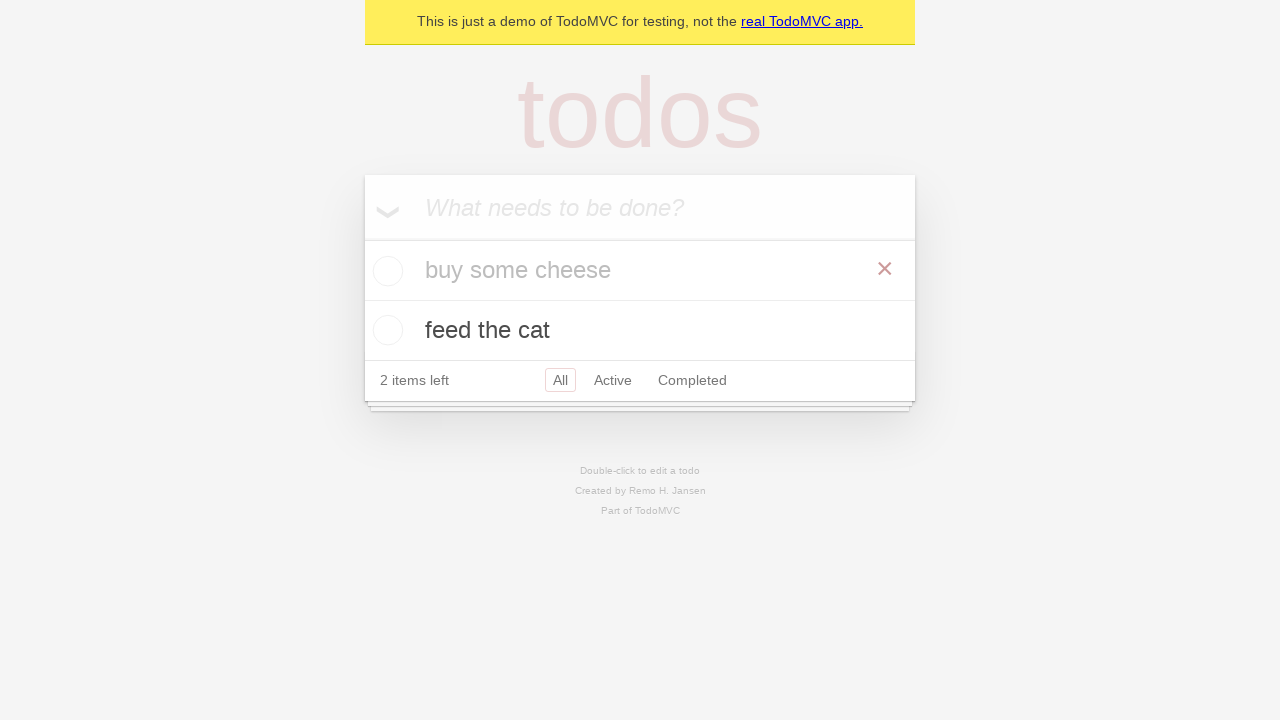

Waited for todo items to update after unchecking
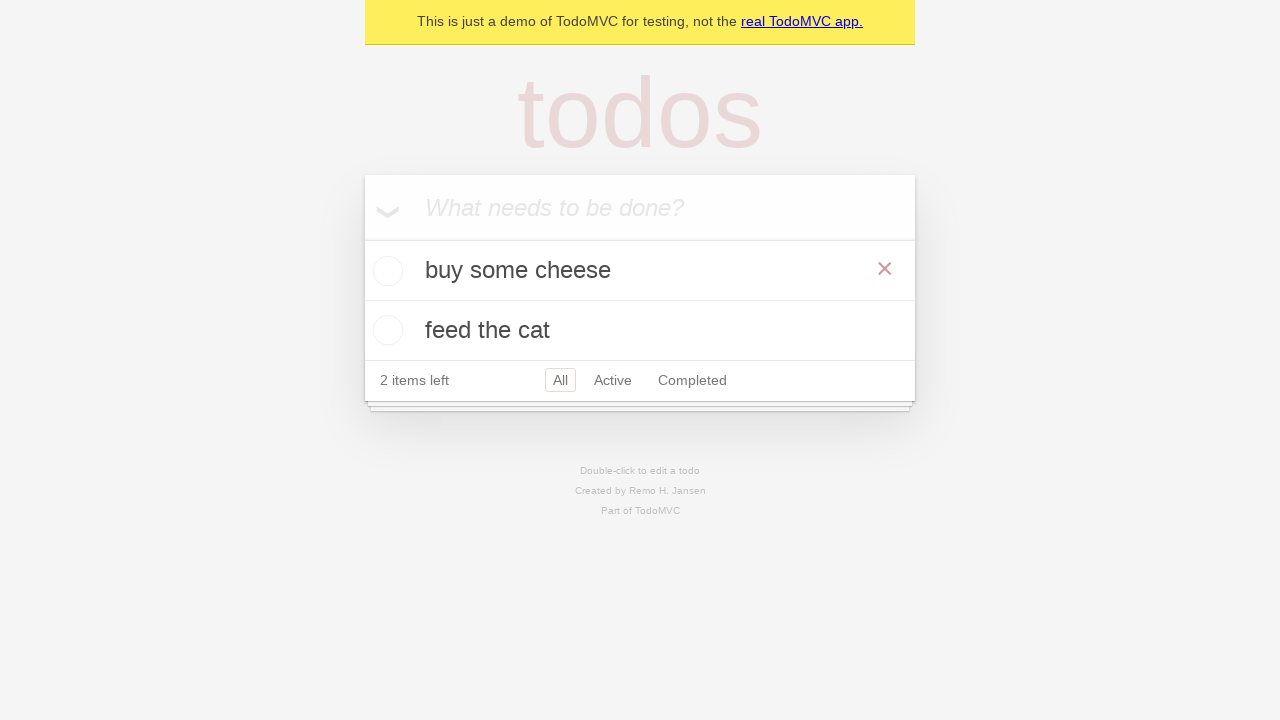

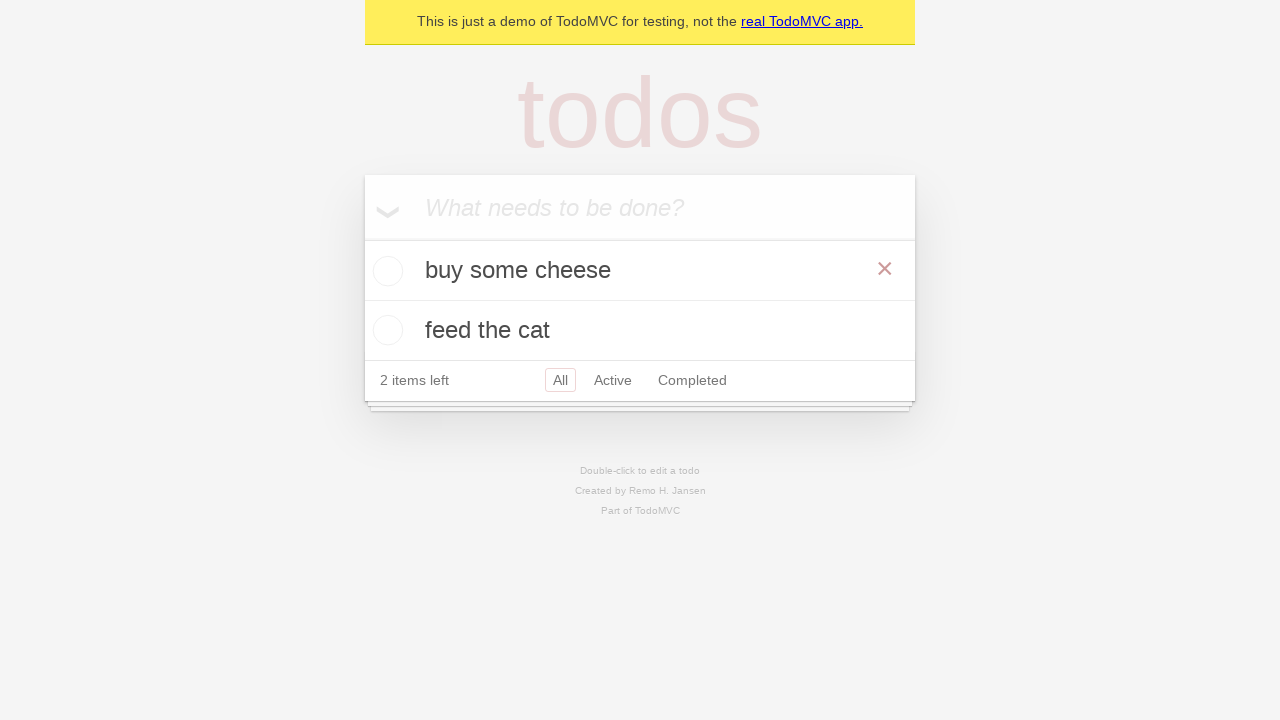